Tests browser window handling by opening a new tab, switching between tabs, and verifying URLs and titles

Starting URL: https://demoqa.com/browser-windows

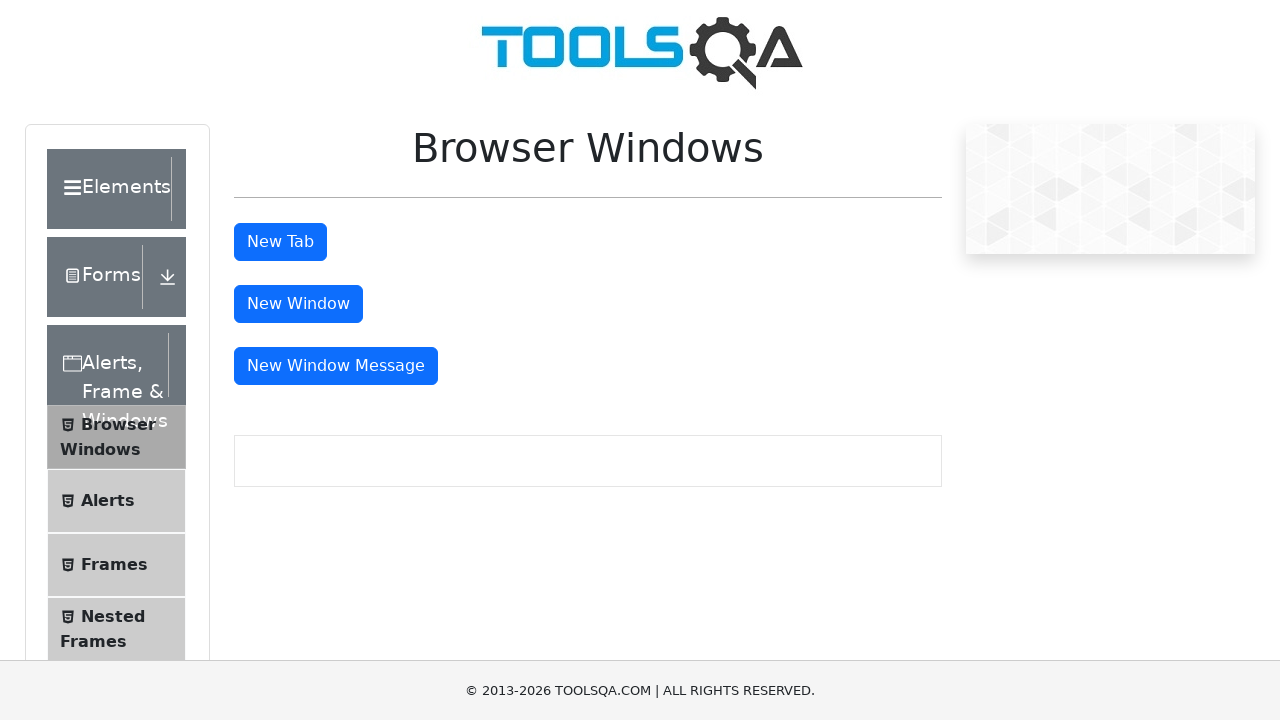

Scrolled down to make 'New Tab' button visible
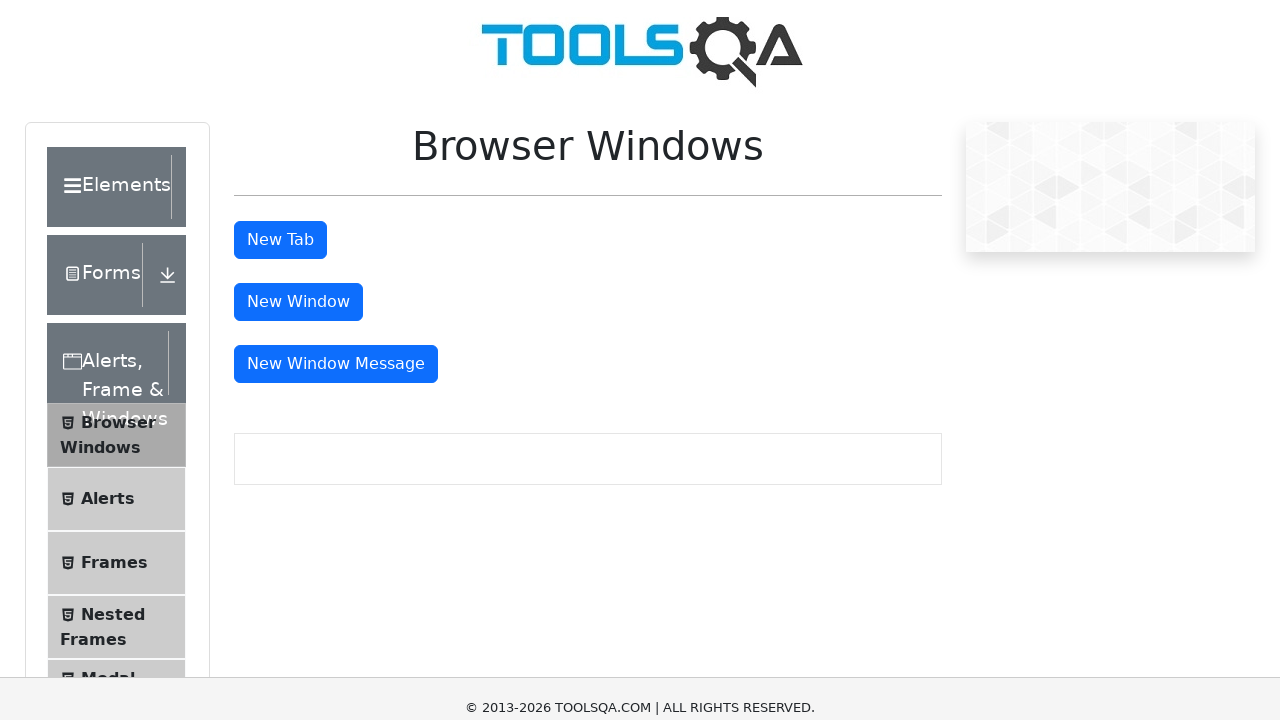

Clicked 'New Tab' button to open a new tab at (280, 142) on #tabButton
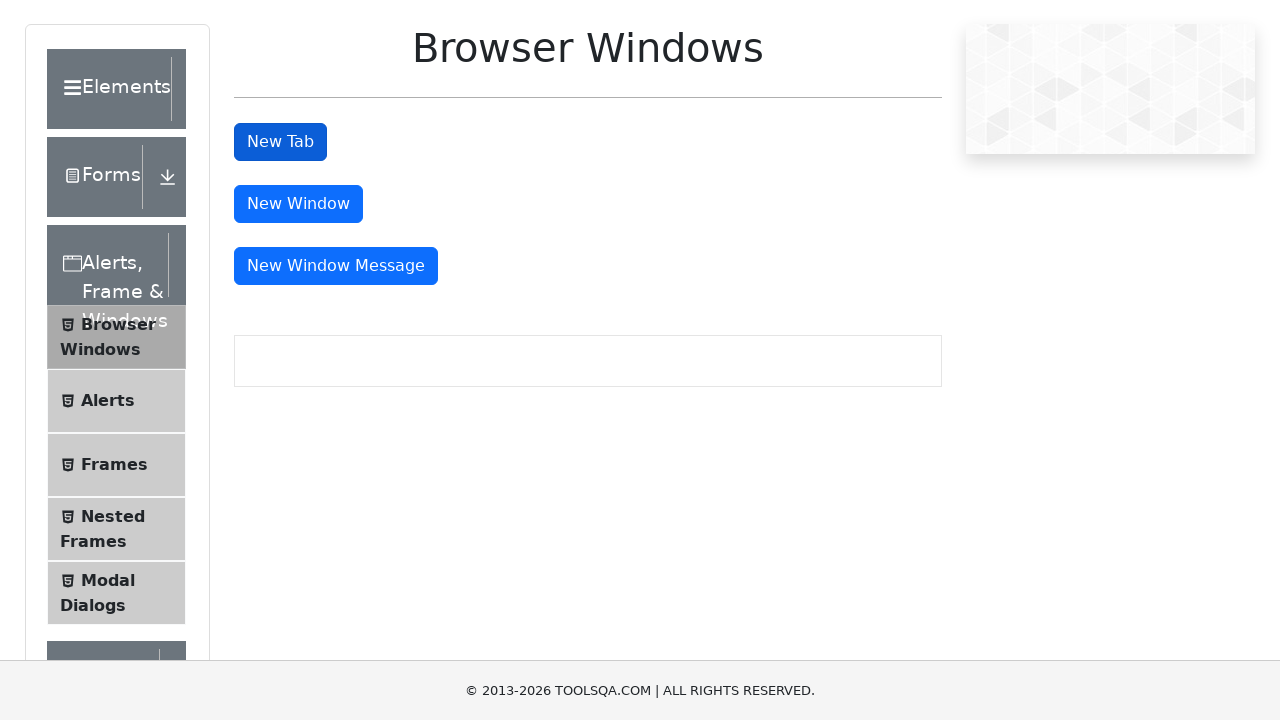

New tab loaded completely
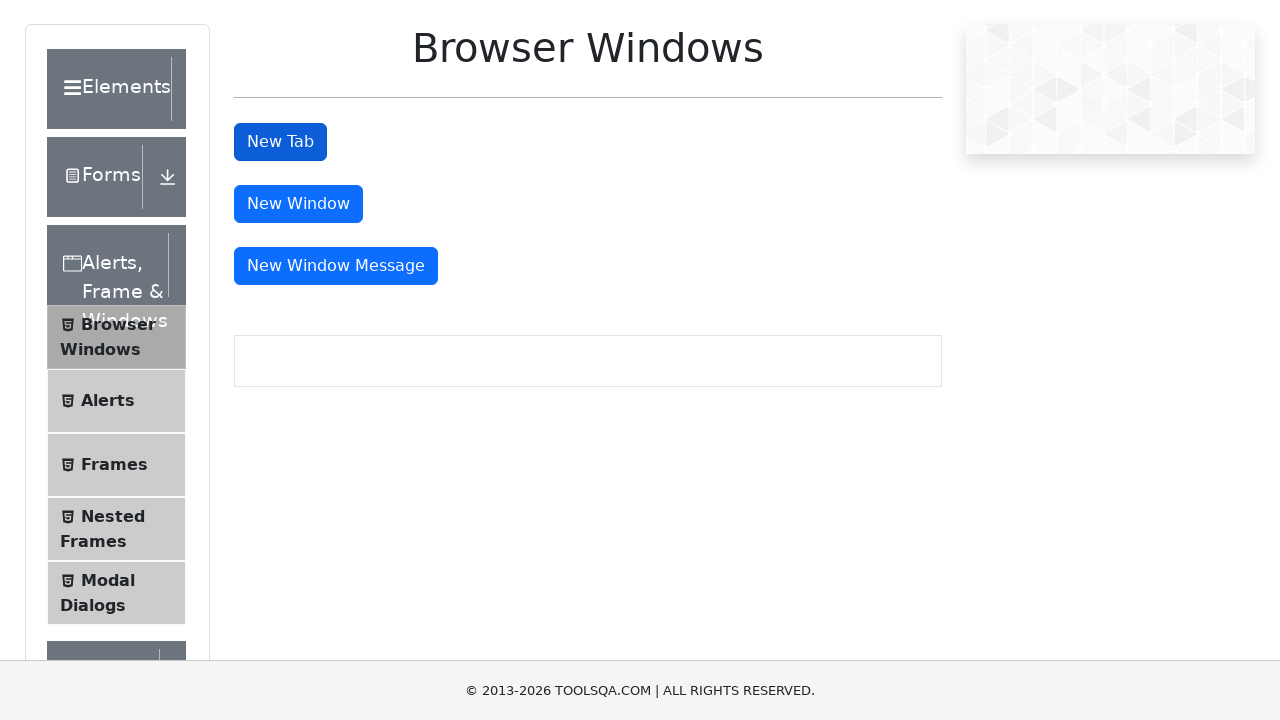

Verified new tab URL: https://demoqa.com/sample
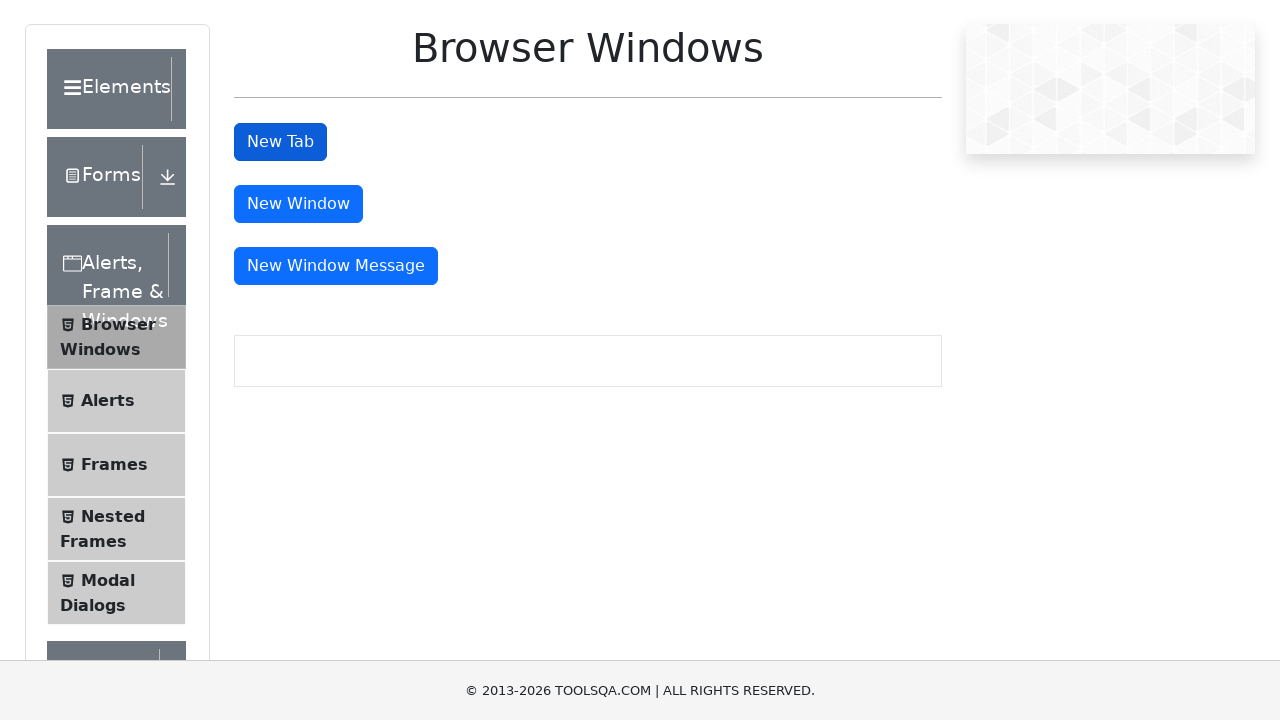

Switched back to original tab
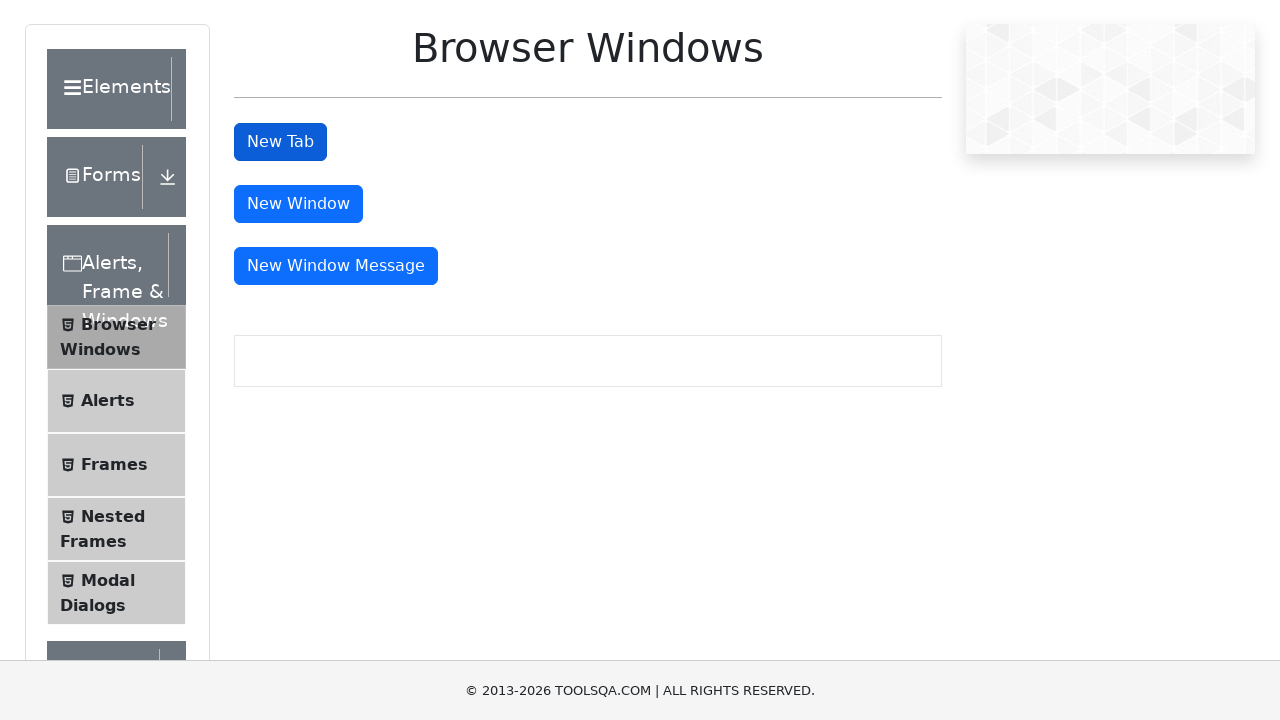

Verified original tab title: <bound method Page.title of <Page url='https://demoqa.com/browser-windows'>>
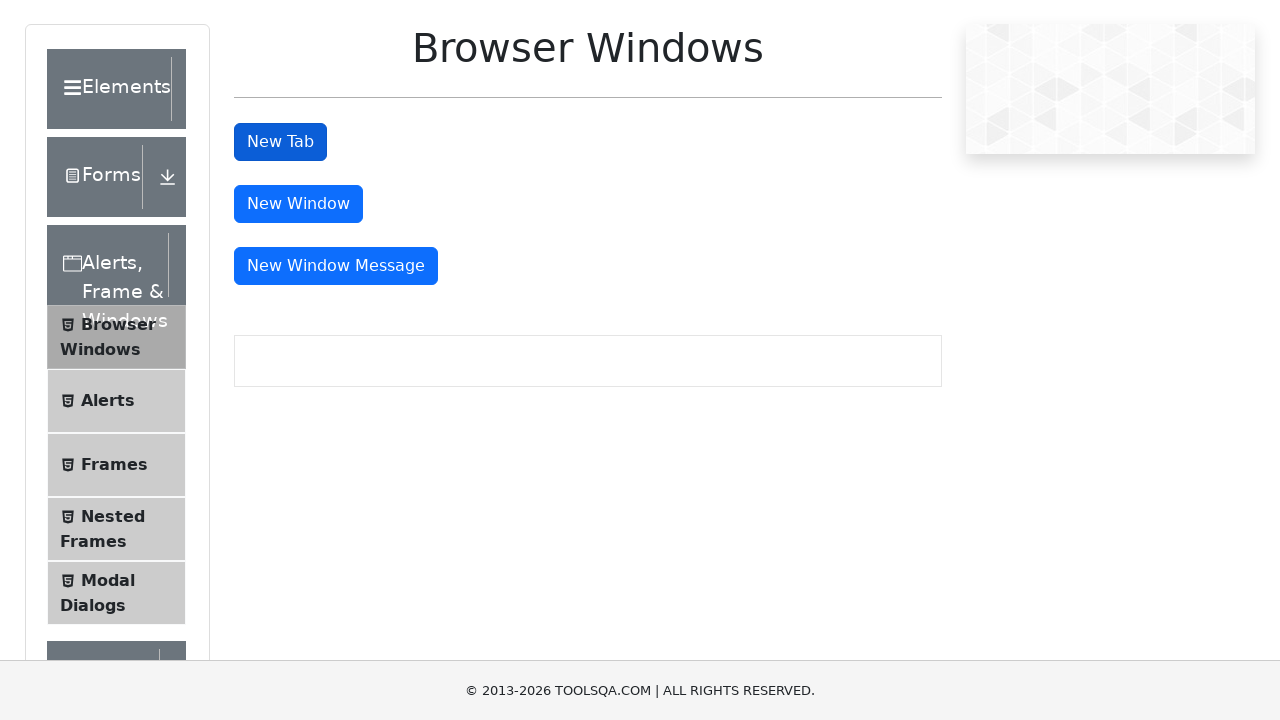

Closed the new tab
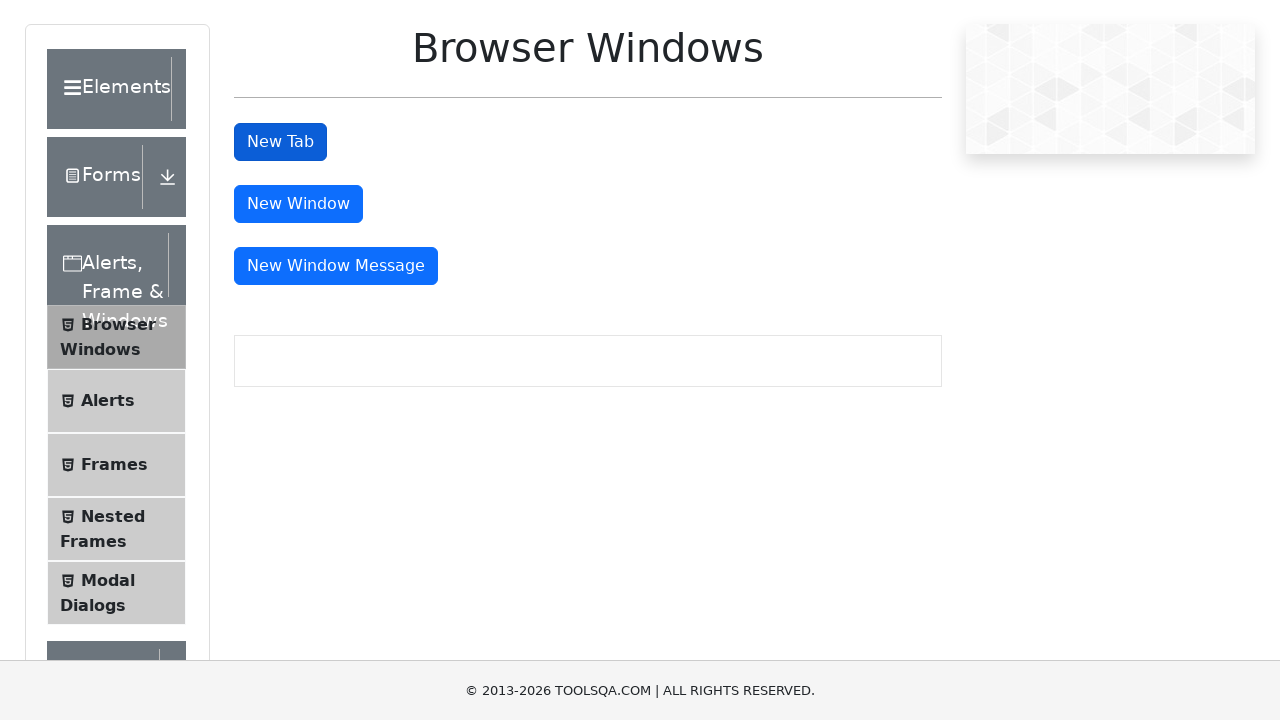

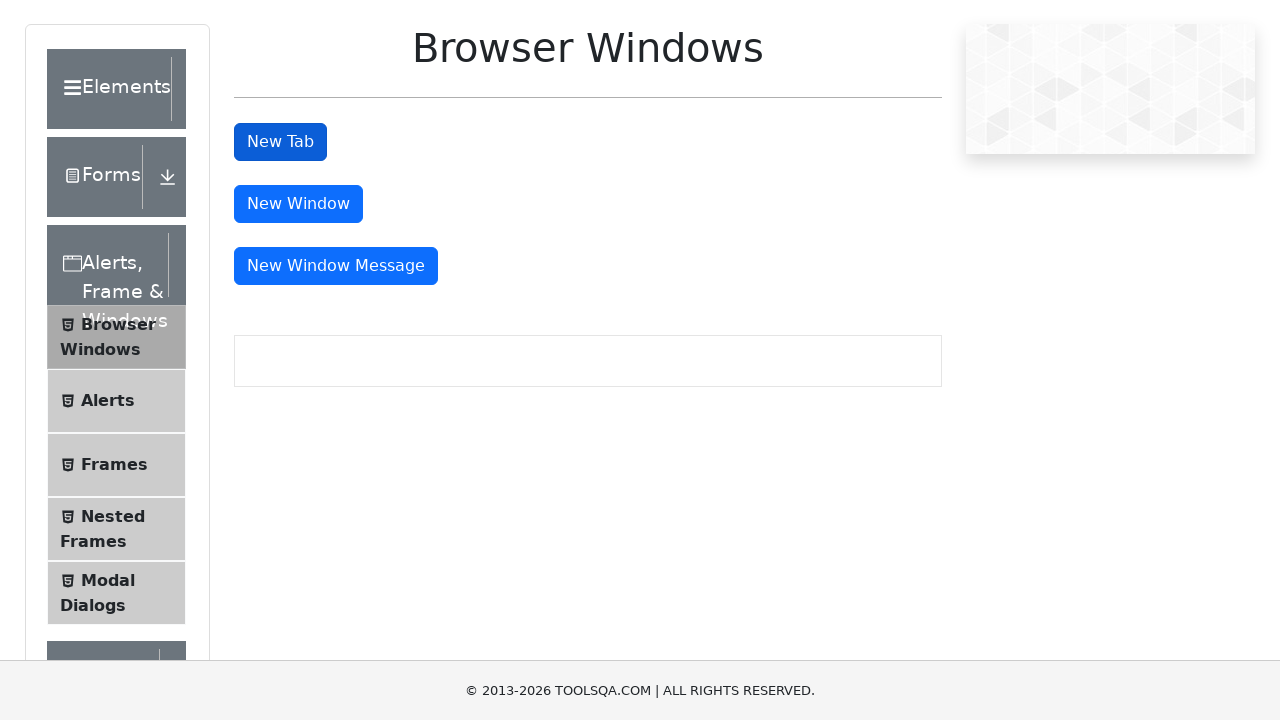